Adds all coffee items to cart and verifies that all cart entries are displayed.

Starting URL: https://coffee-cart.app/

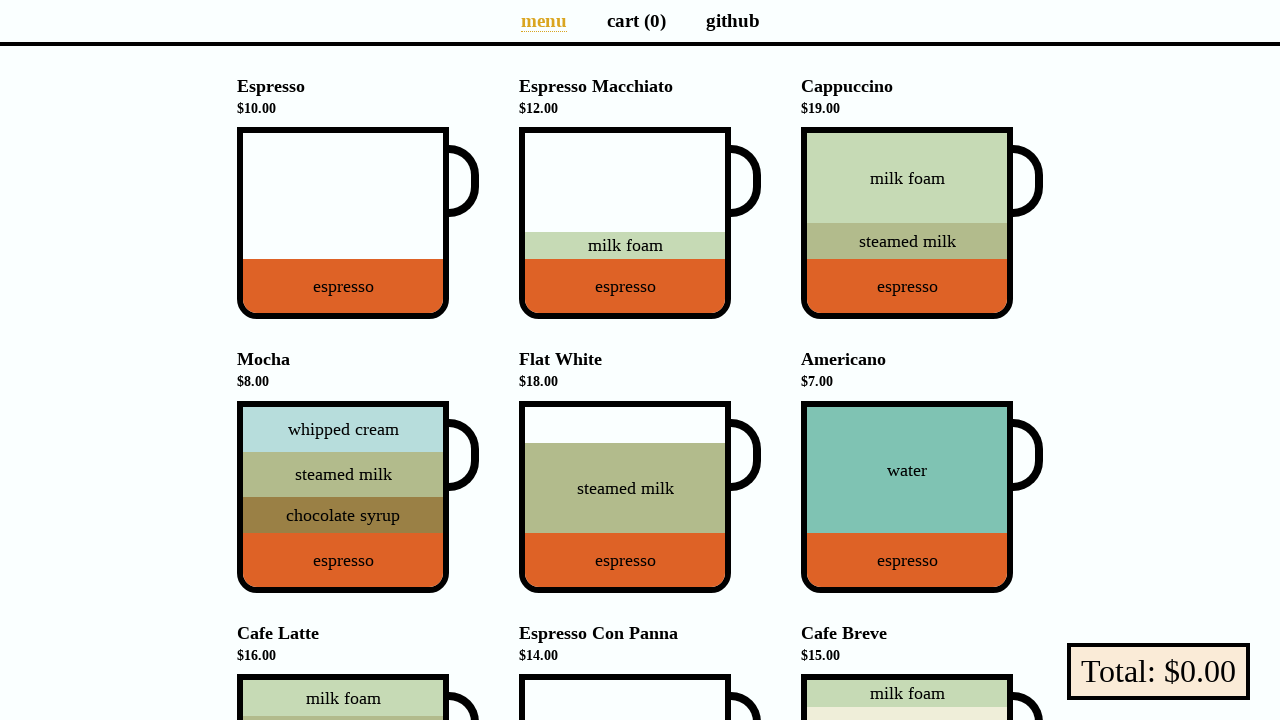

Clicked coffee cup 1 to add to cart at (358, 223) on li[data-v-a9662a08] div div.cup >> nth=0
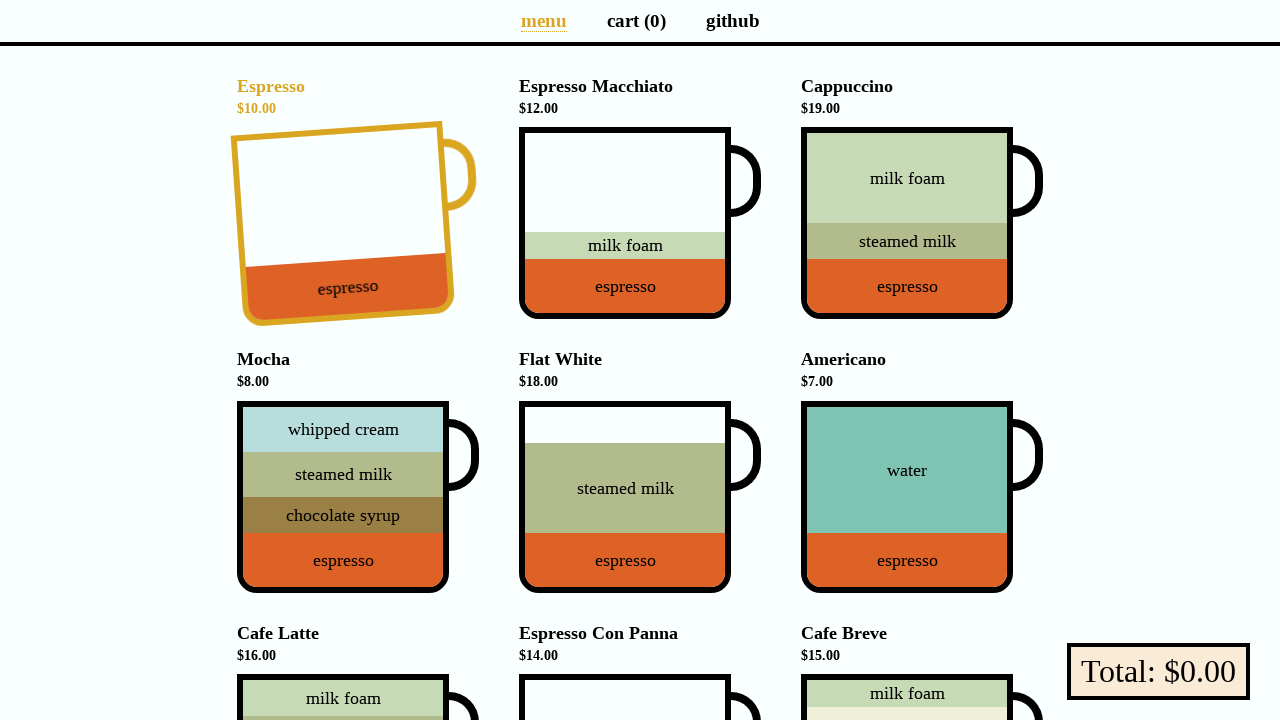

Clicked coffee cup 2 to add to cart at (640, 223) on li[data-v-a9662a08] div div.cup >> nth=1
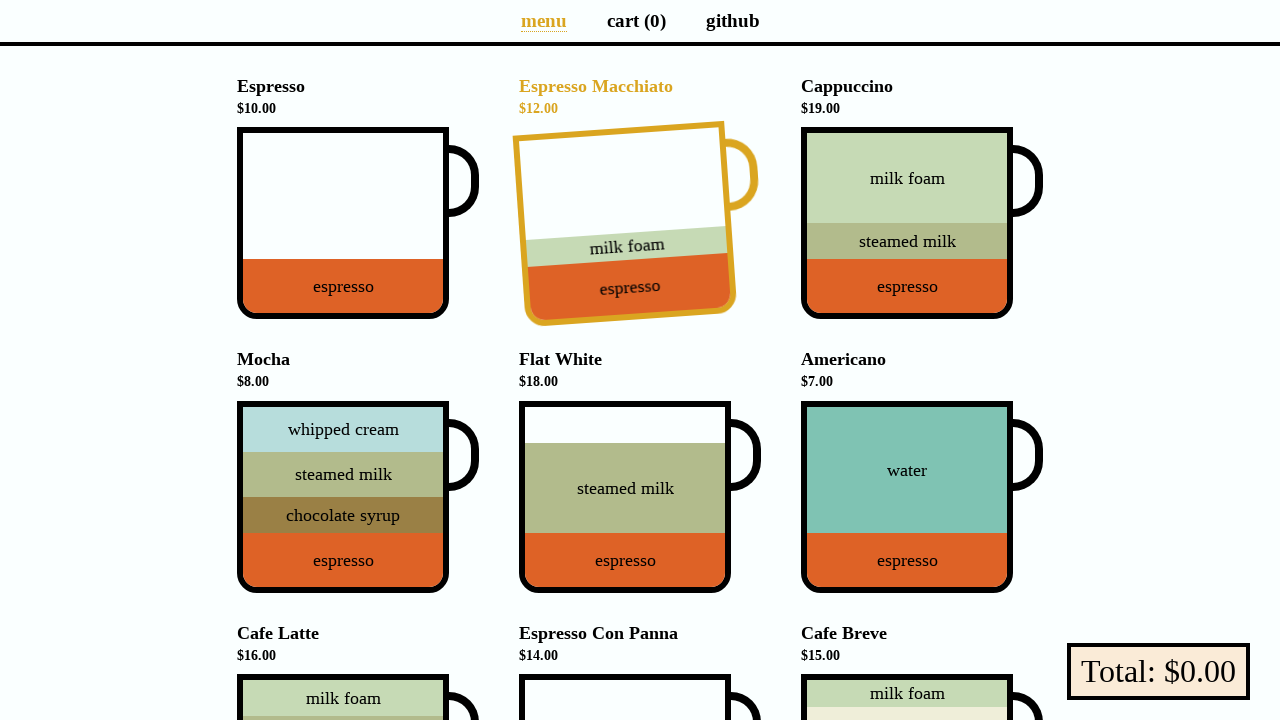

Clicked coffee cup 3 to add to cart at (922, 223) on li[data-v-a9662a08] div div.cup >> nth=2
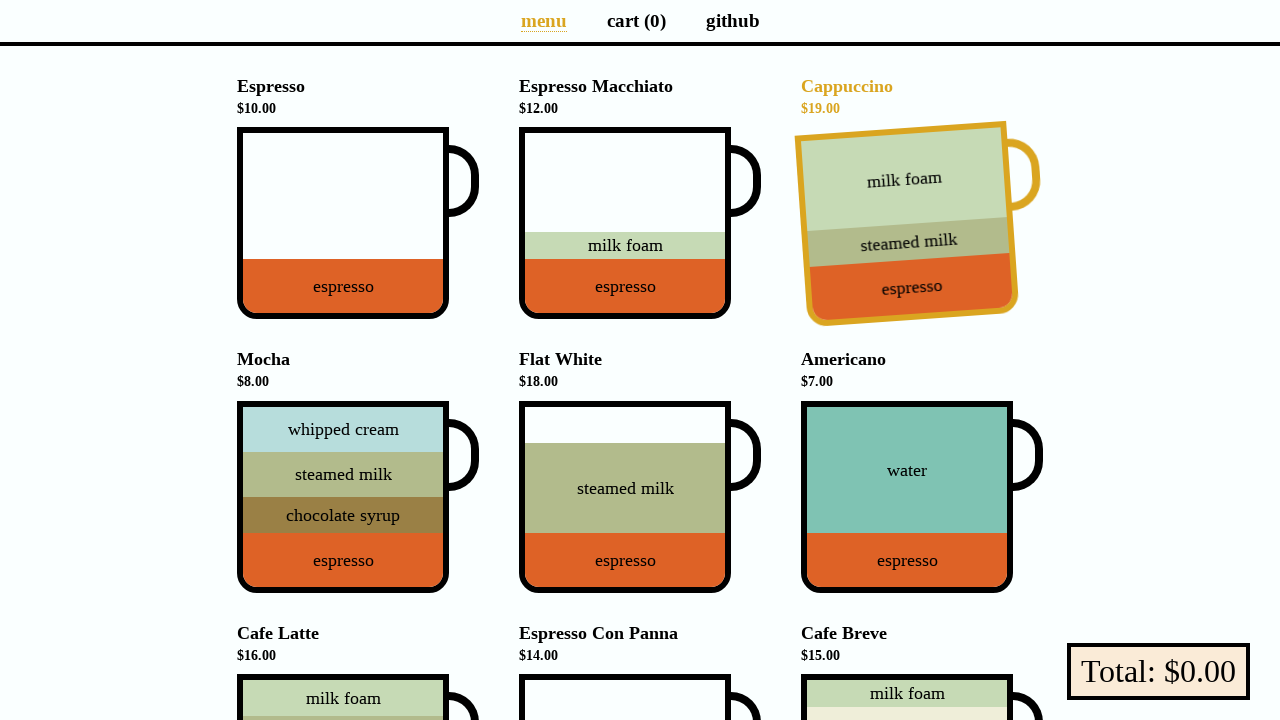

Clicked coffee cup 4 to add to cart at (358, 497) on li[data-v-a9662a08] div div.cup >> nth=3
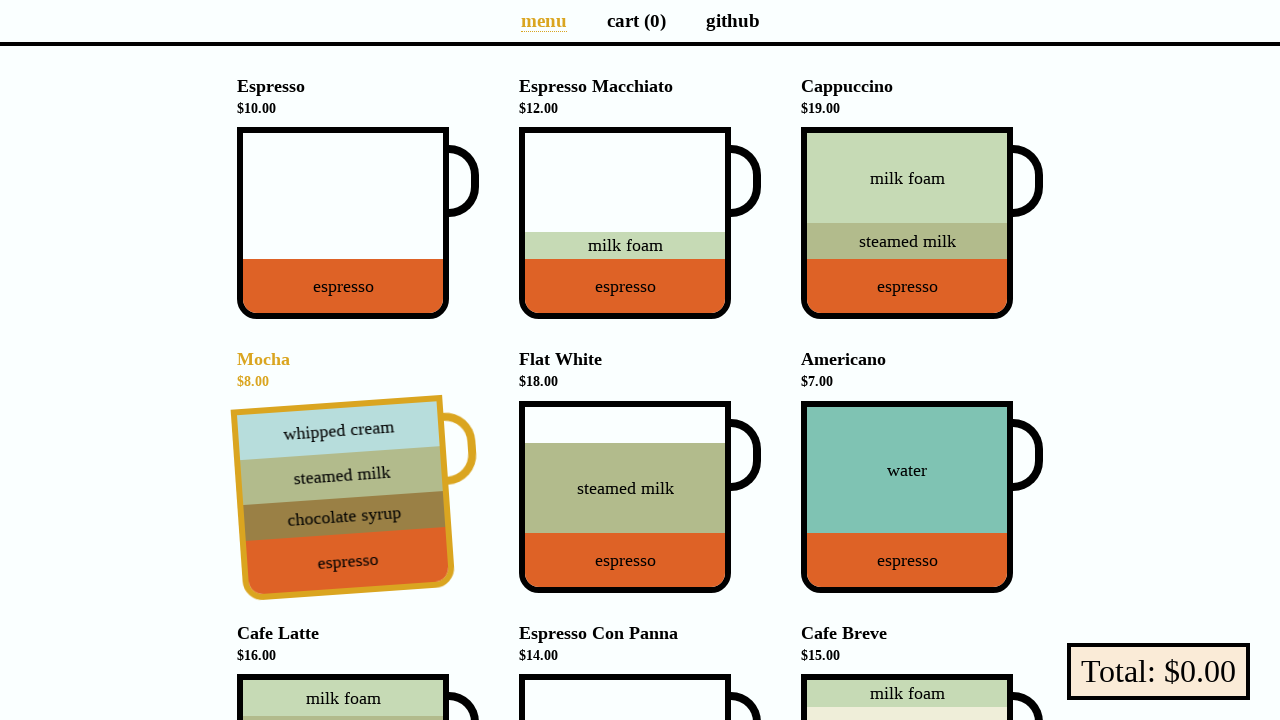

Clicked coffee cup 5 to add to cart at (640, 497) on li[data-v-a9662a08] div div.cup >> nth=4
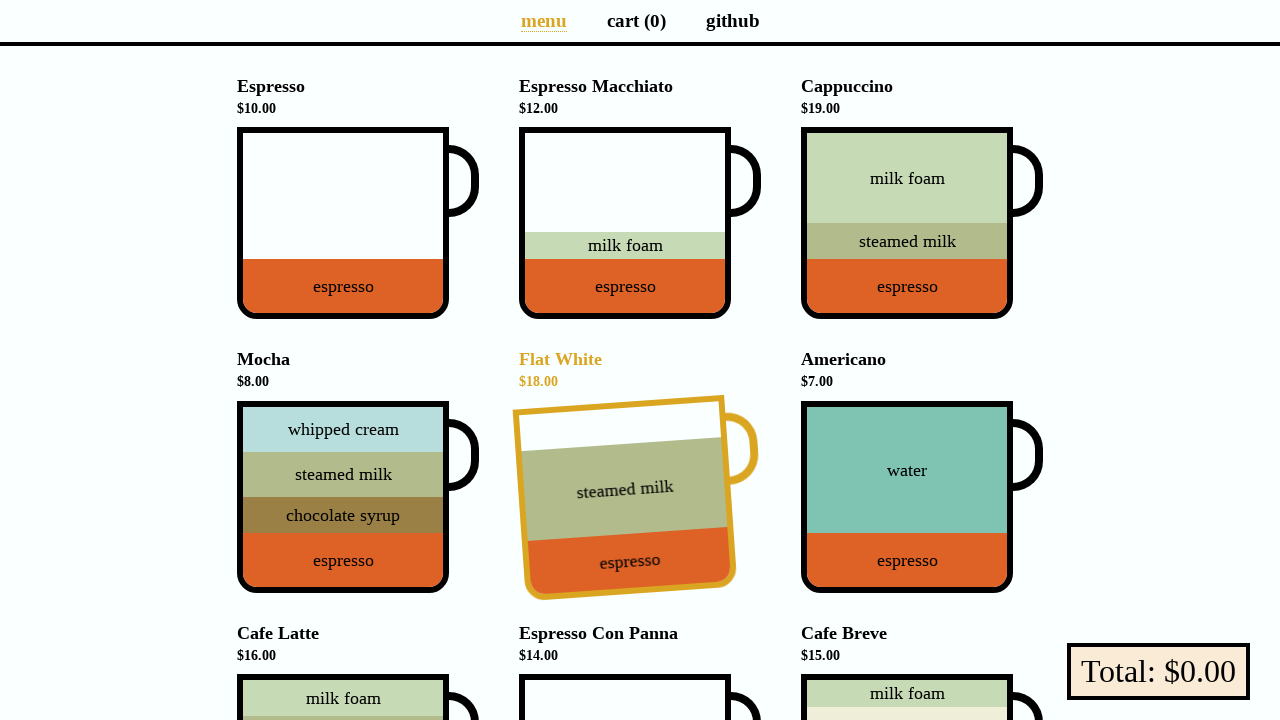

Clicked coffee cup 6 to add to cart at (922, 497) on li[data-v-a9662a08] div div.cup >> nth=5
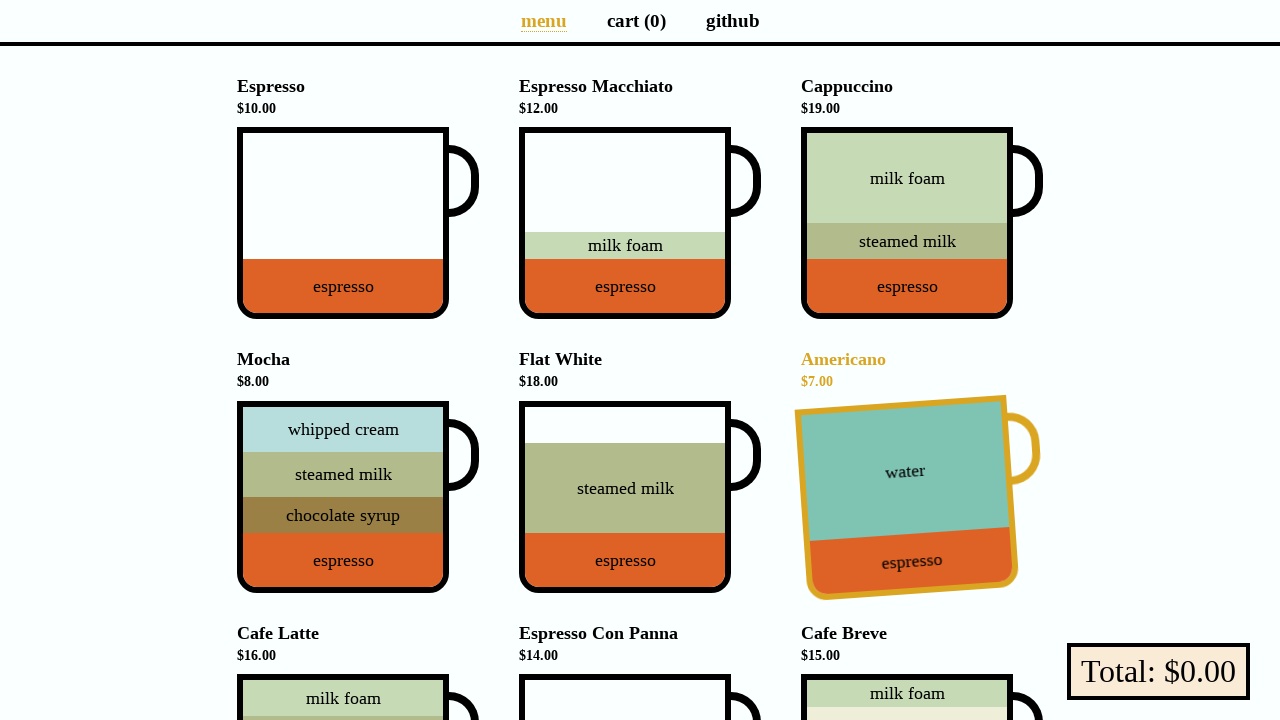

Clicked coffee cup 7 to add to cart at (358, 624) on li[data-v-a9662a08] div div.cup >> nth=6
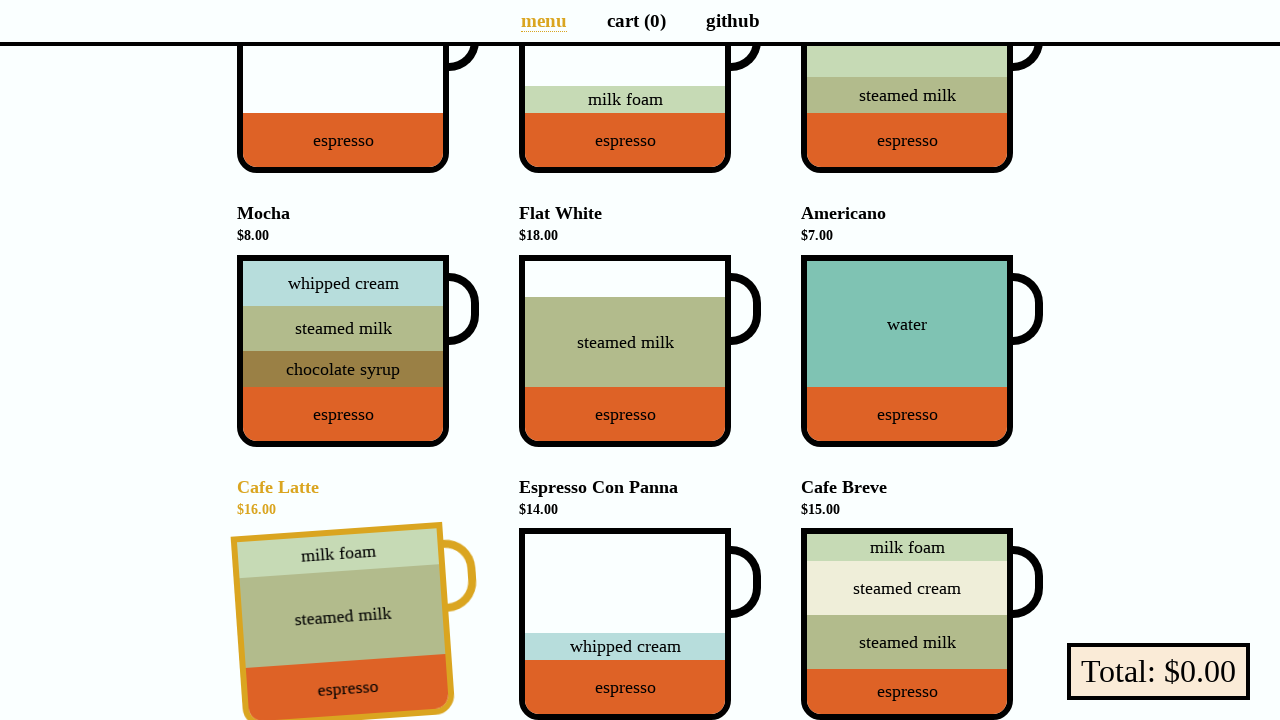

Clicked coffee cup 8 to add to cart at (640, 624) on li[data-v-a9662a08] div div.cup >> nth=7
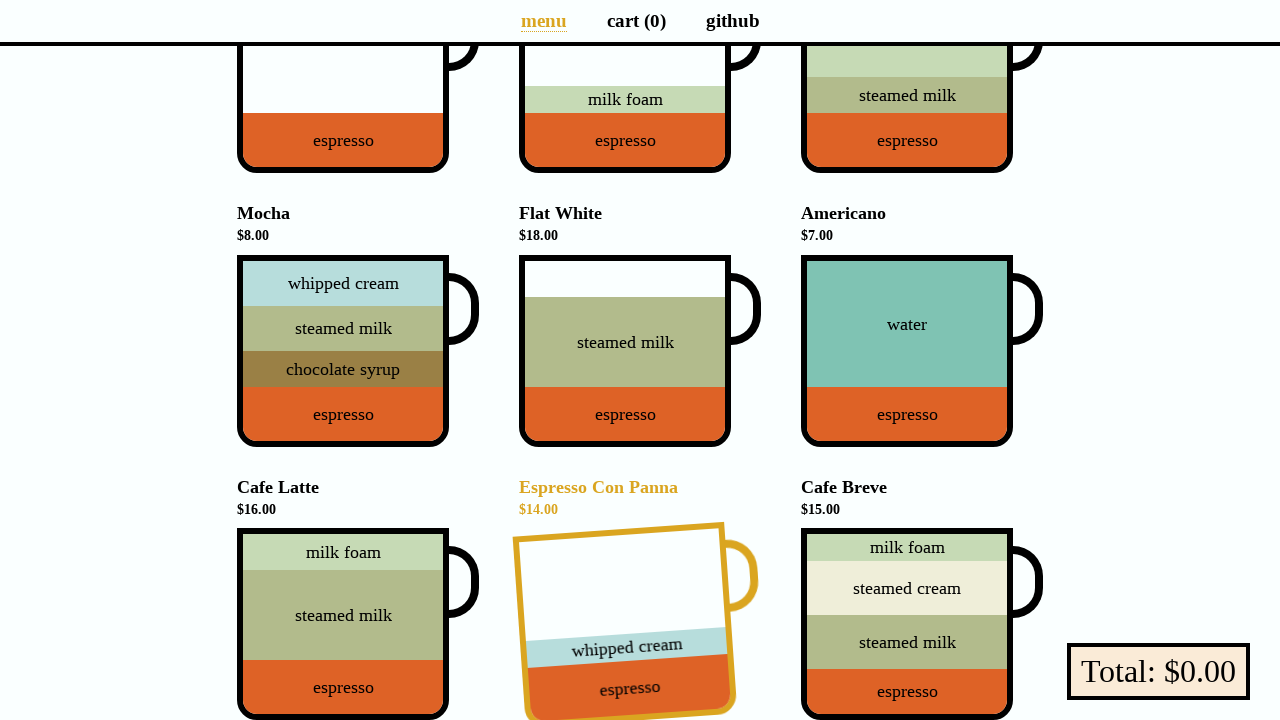

Clicked coffee cup 9 to add to cart at (922, 624) on li[data-v-a9662a08] div div.cup >> nth=8
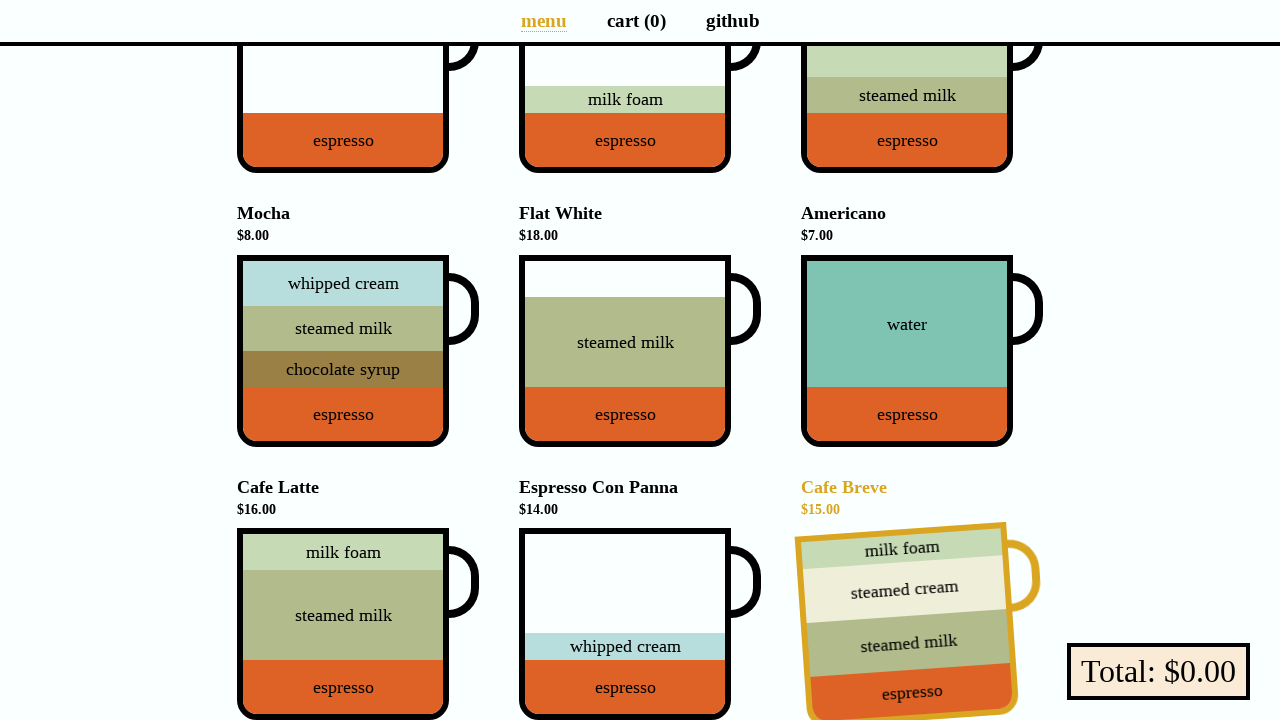

Clicked cart tab to navigate to cart at (636, 20) on a[href='/cart']
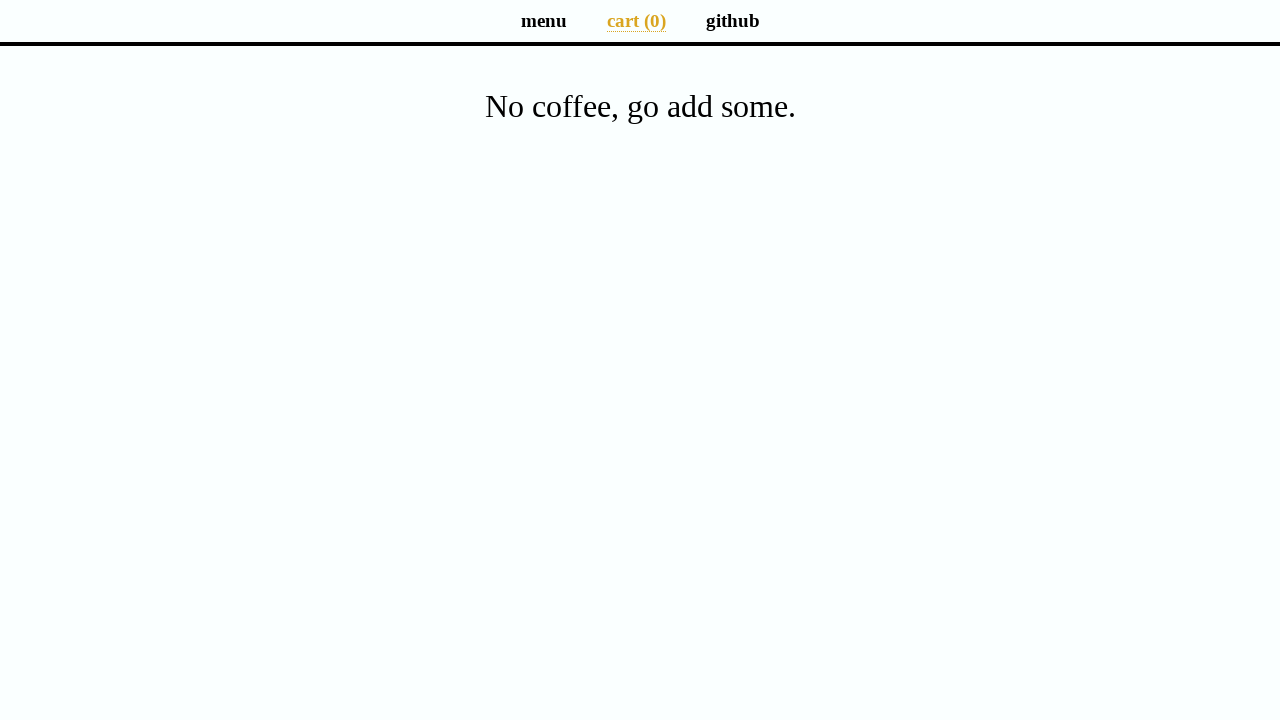

Cart page loaded
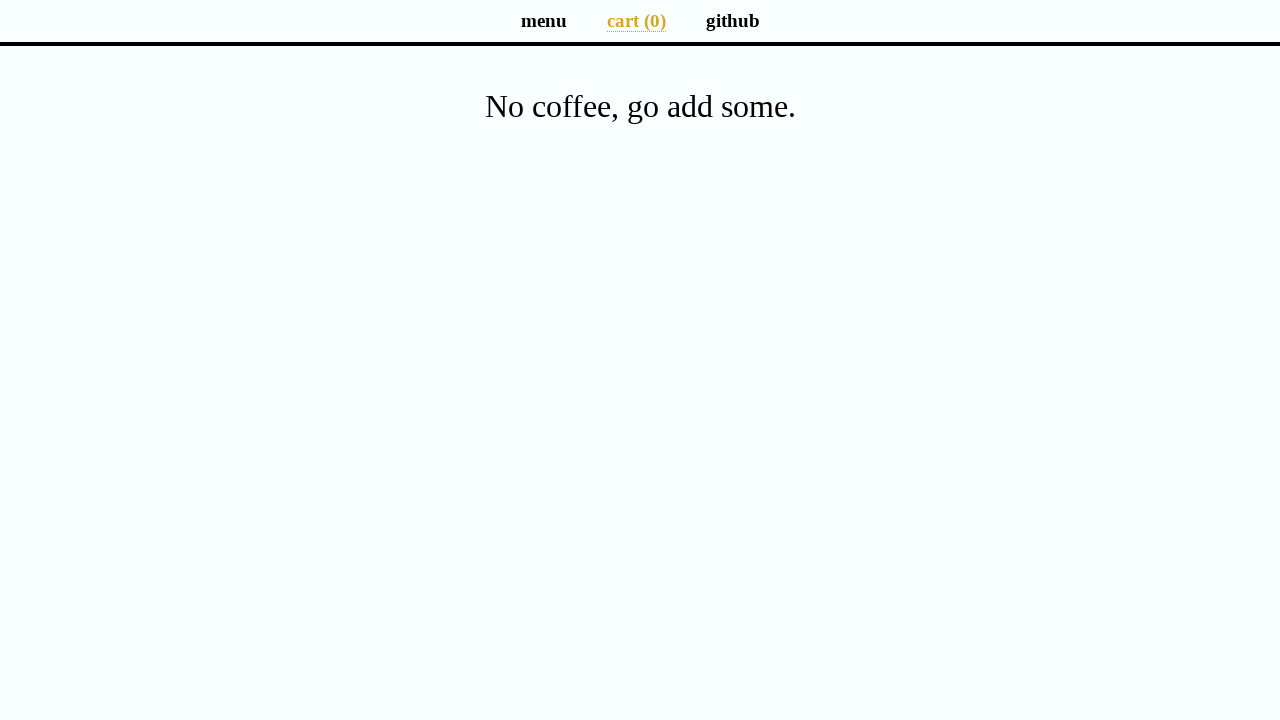

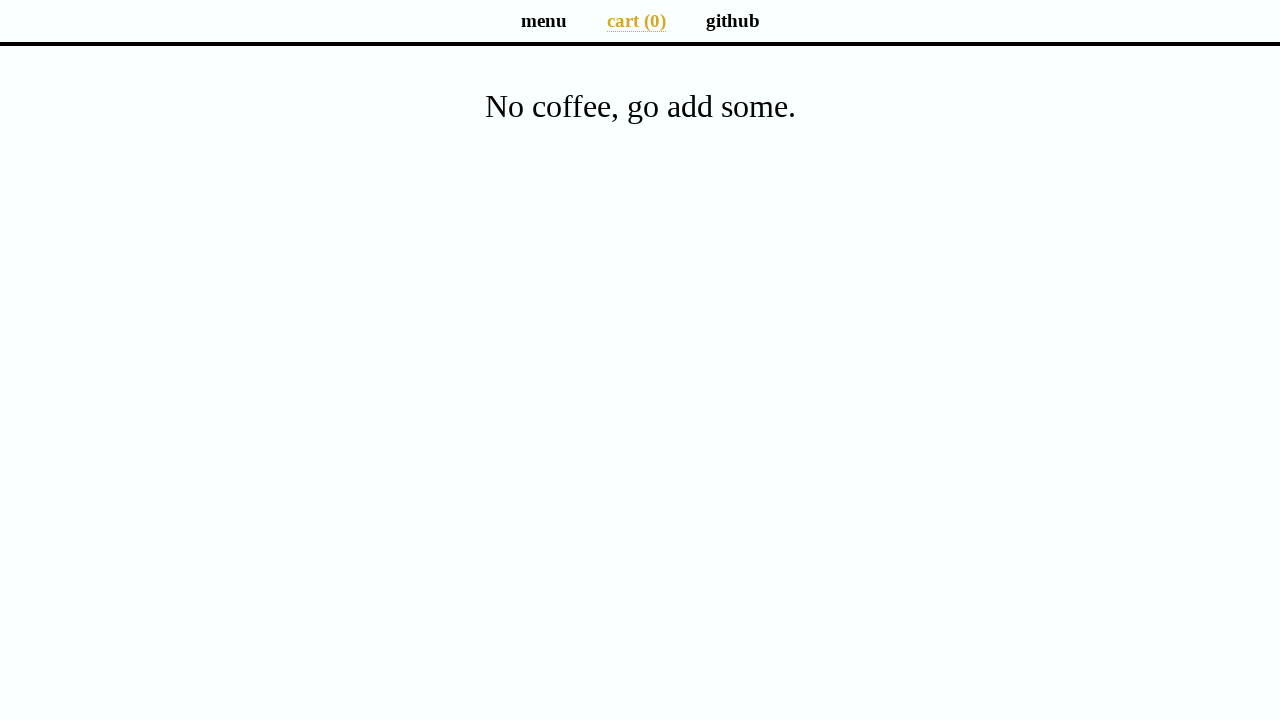